Tests JavaScript alert handling by clicking a button that triggers an alert, verifying alert text, and accepting it.

Starting URL: https://demoqa.com/alerts

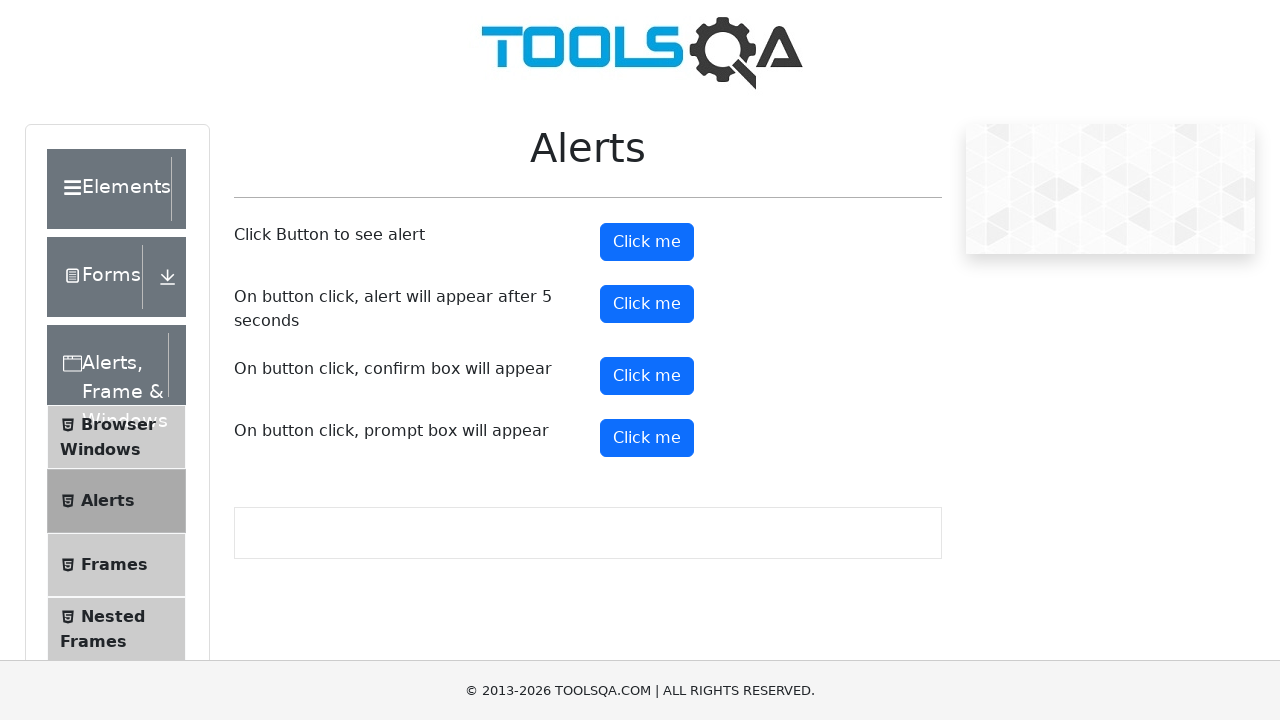

Set up alert dialog handler to accept alerts with message 'You clicked a button'
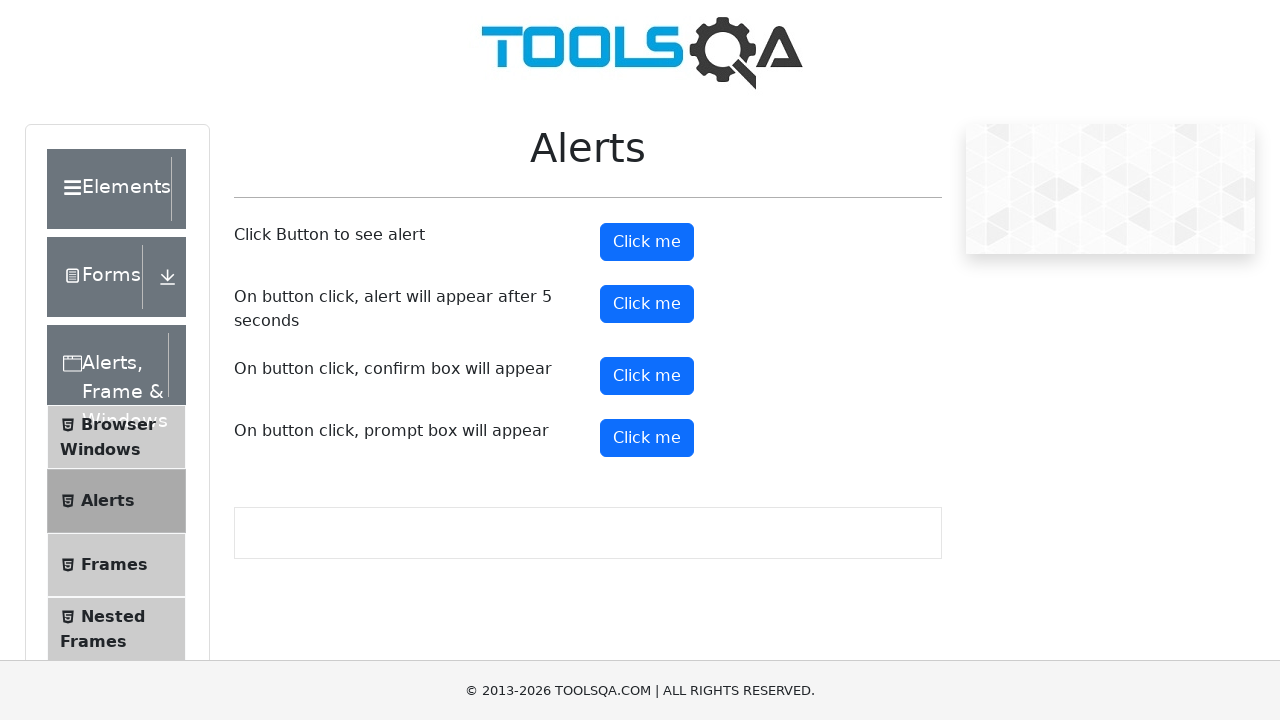

Waited for alert button to be visible
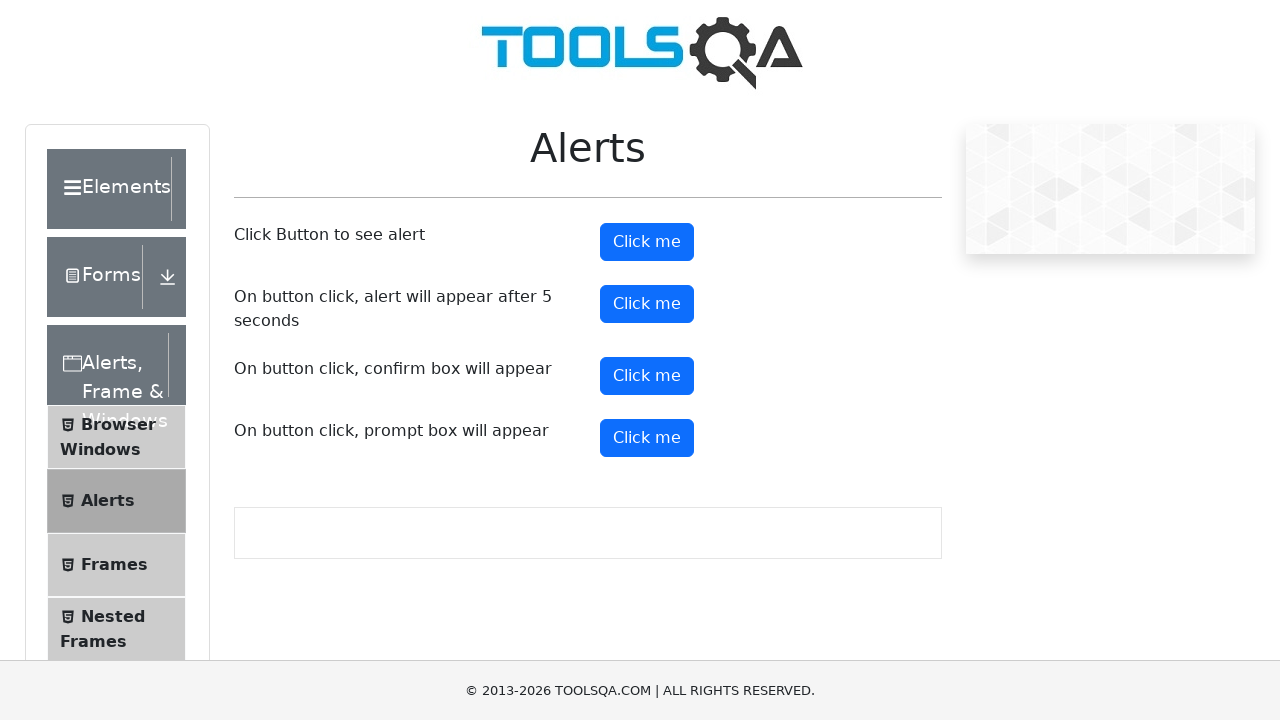

Clicked alert button to trigger JavaScript alert at (647, 242) on #alertButton
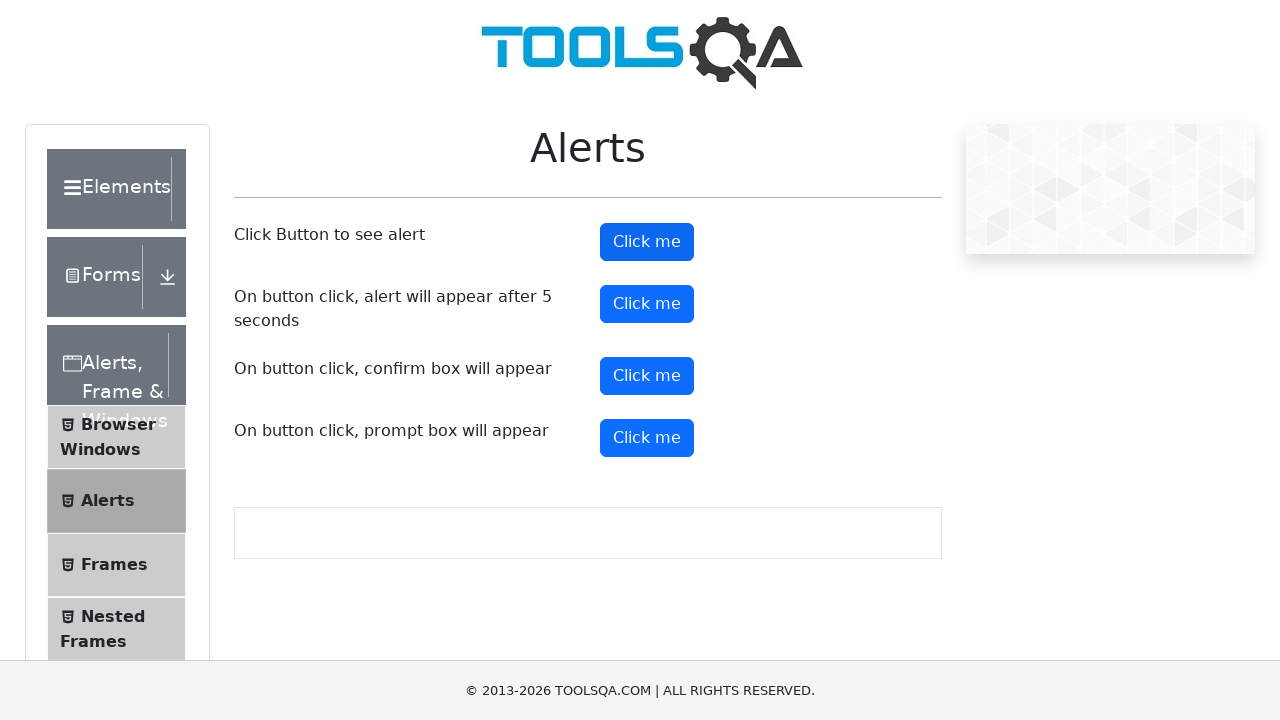

Waited 500ms for alert handling to complete
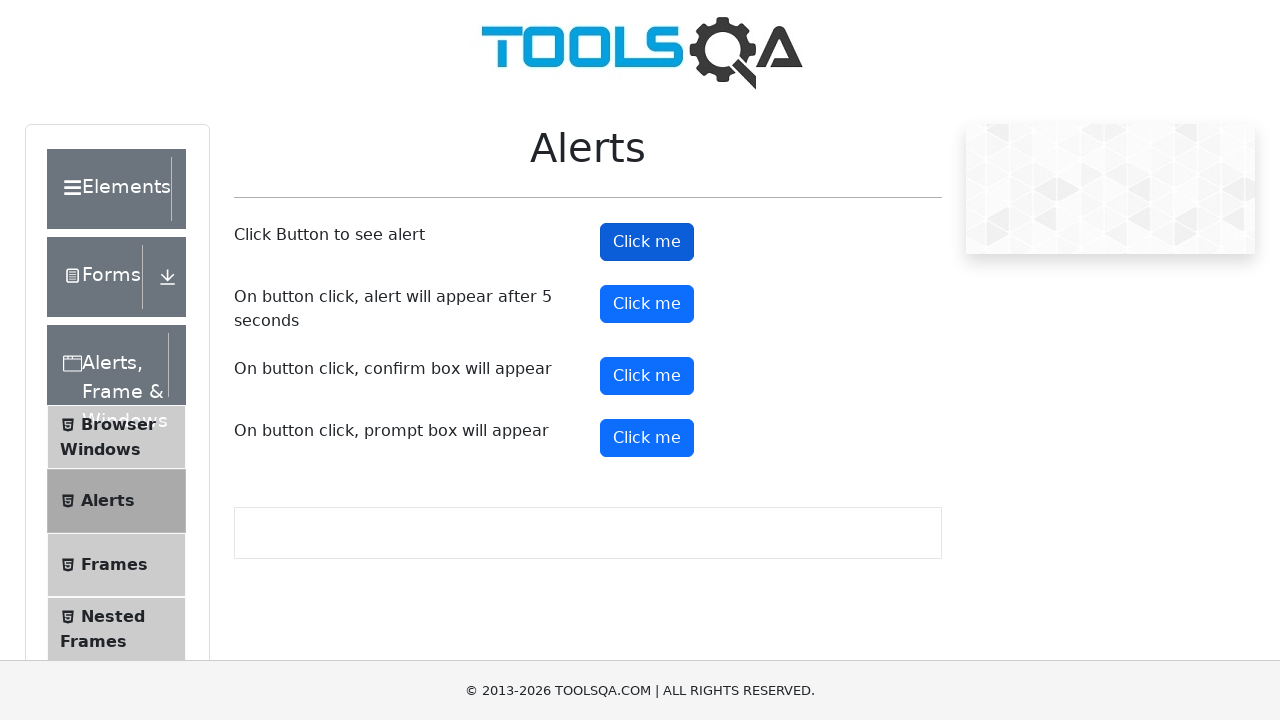

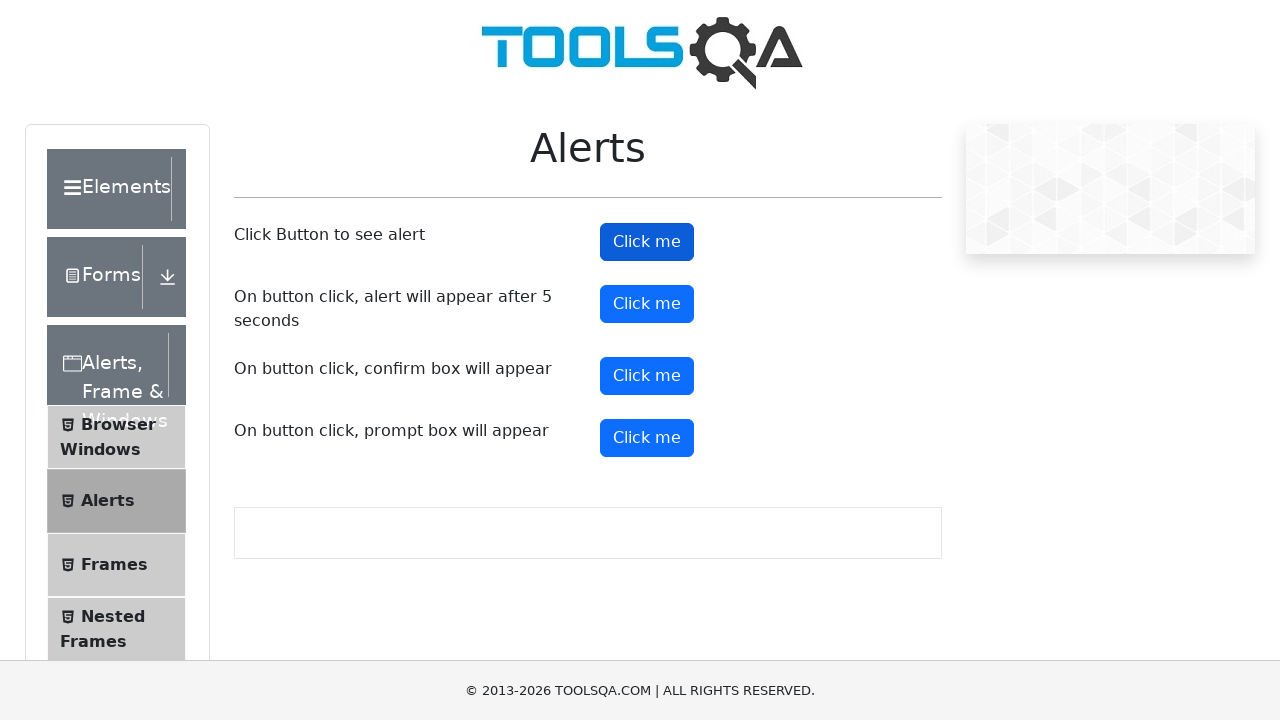